Navigates to OrangeHRM 30-day trial page and fills in the subdomain field with a name

Starting URL: https://www.orangehrm.com/orangehrm-30-day-trial/

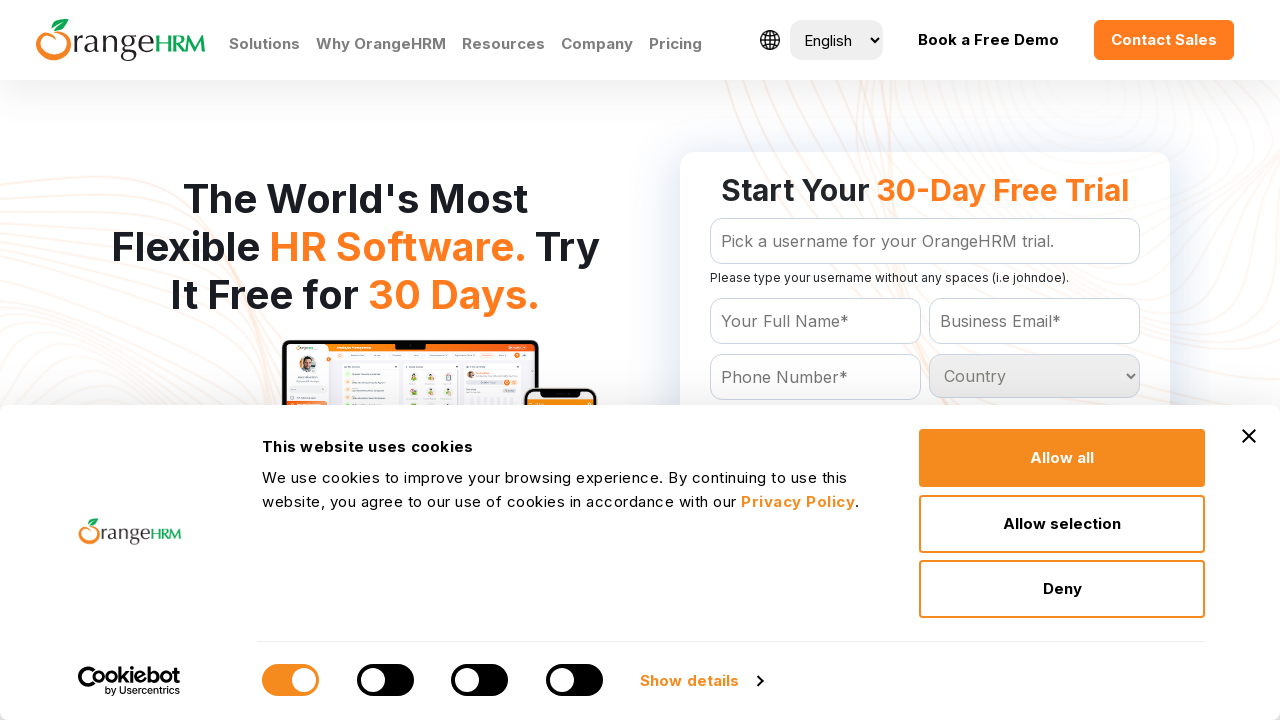

Navigated to OrangeHRM 30-day trial page
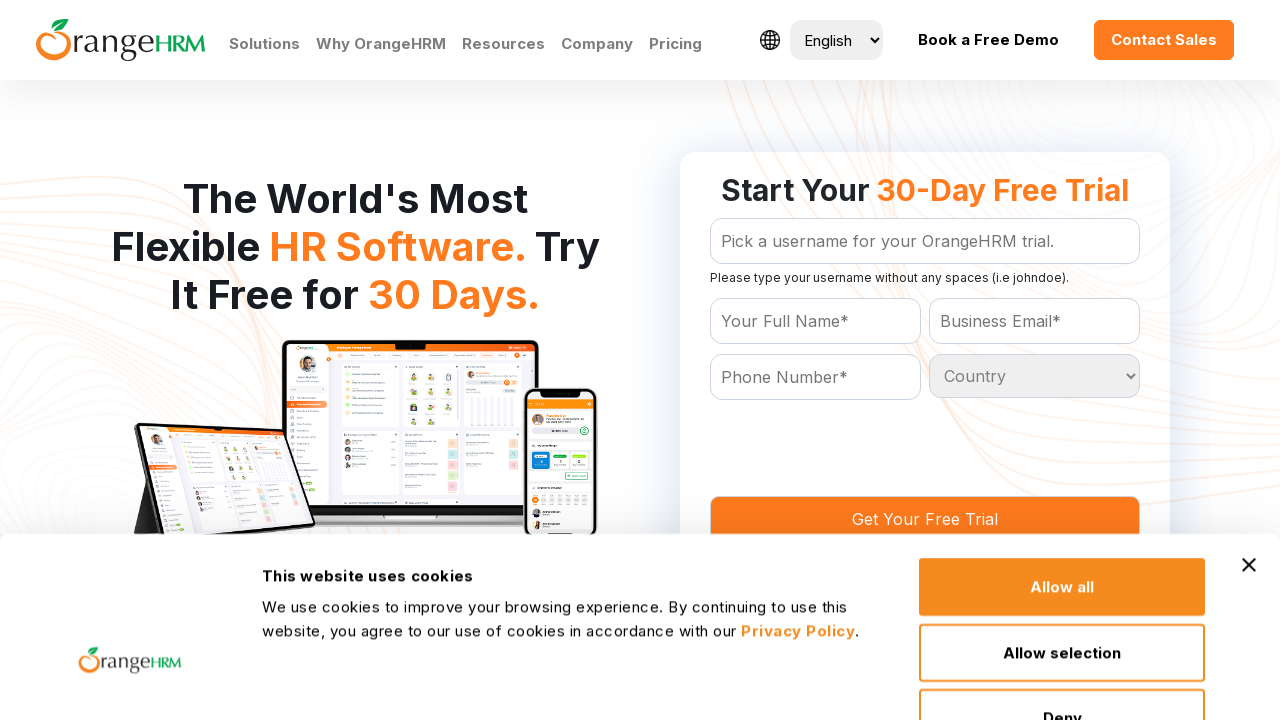

Filled subdomain field with 'Akash' on #Form_getForm_subdomain
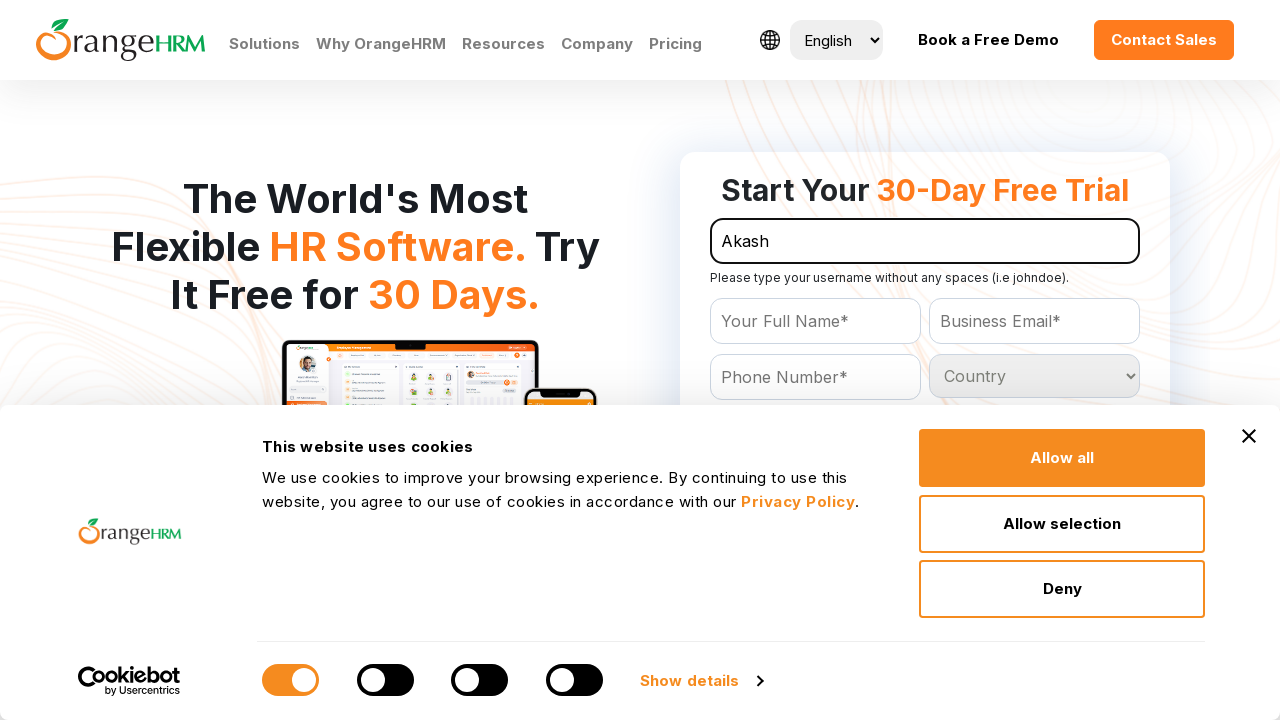

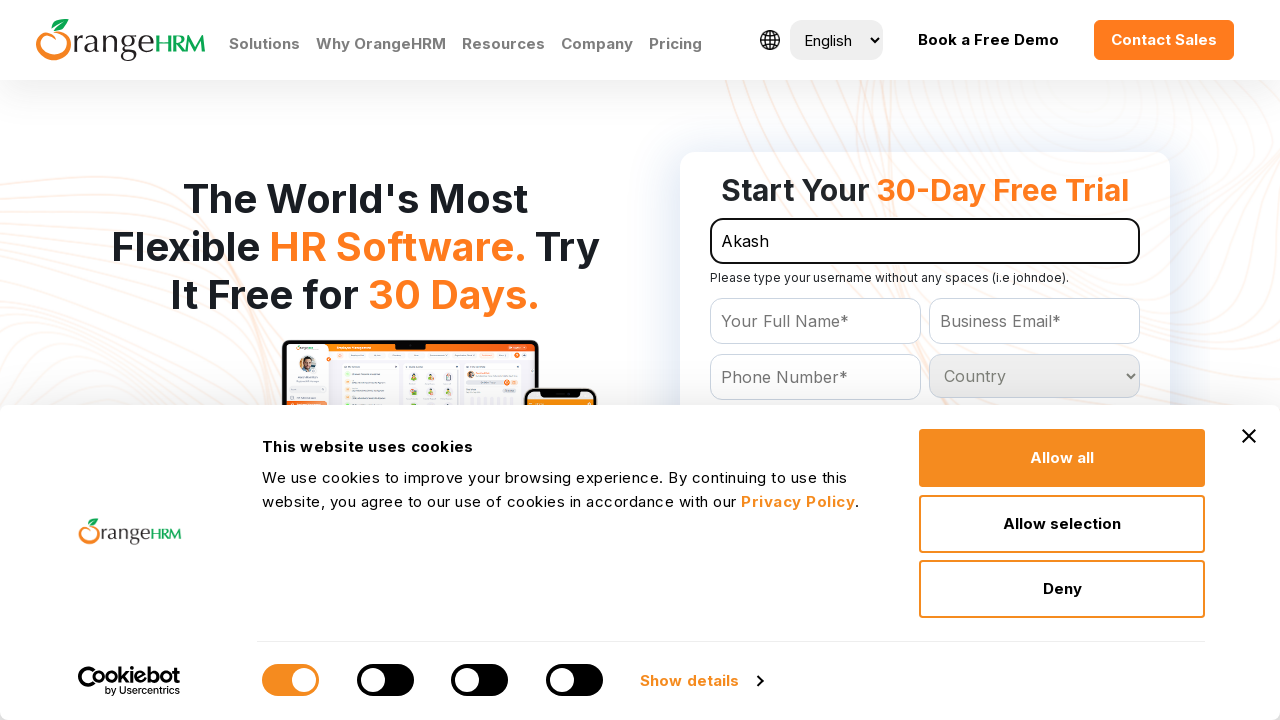